Tests clearing the person form by clicking the clear button

Starting URL: https://kristinek.github.io/site/tasks/list_of_people.html

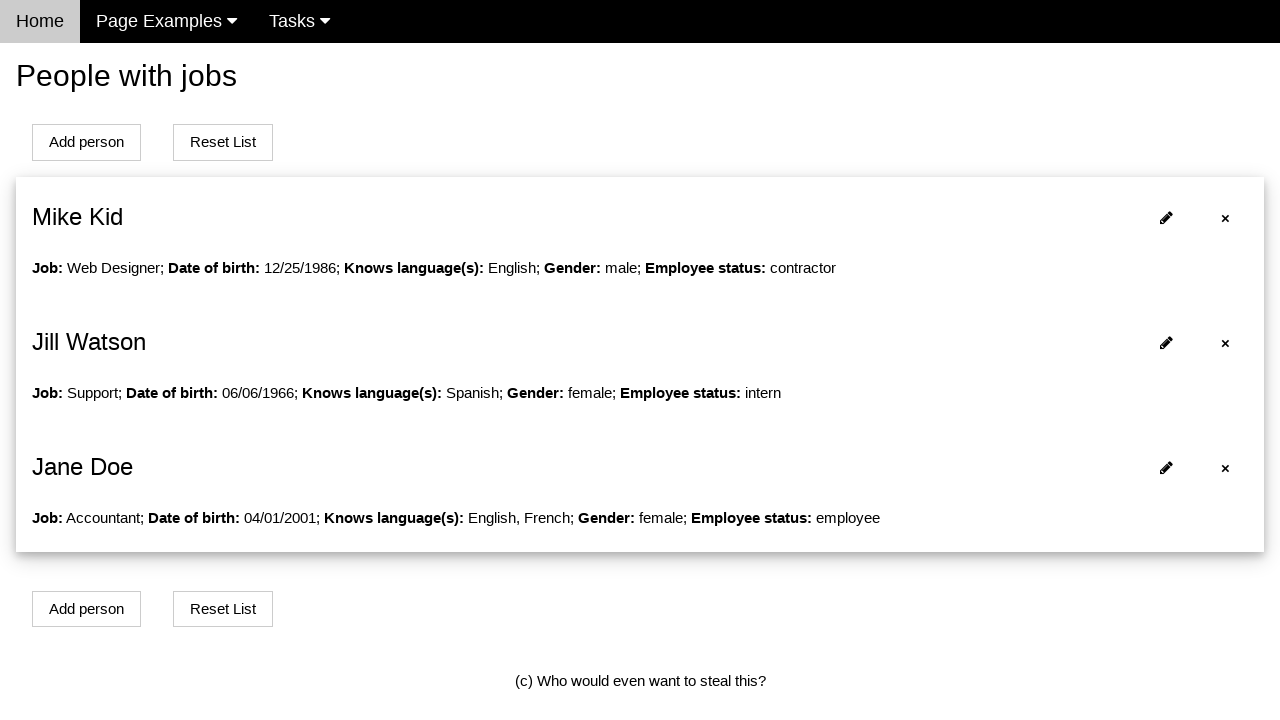

Clicked clear button to empty the form at (86, 142) on xpath=//*[@id='addPersonBtn']
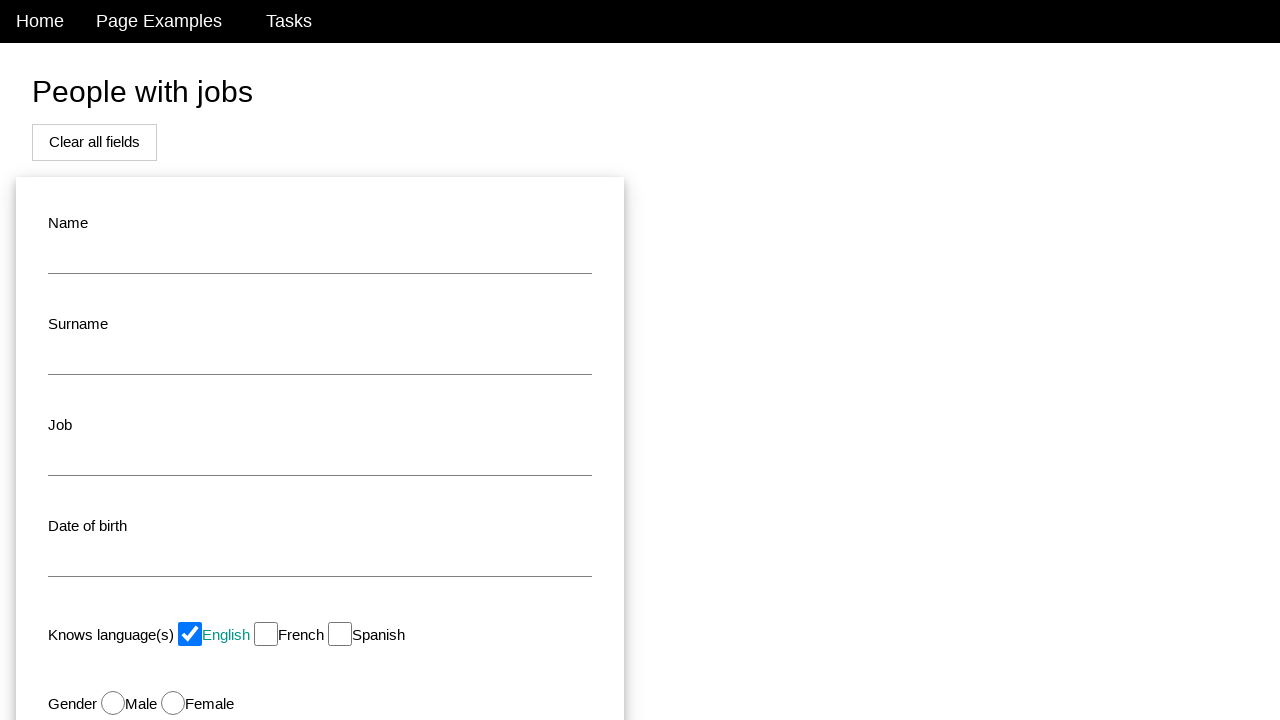

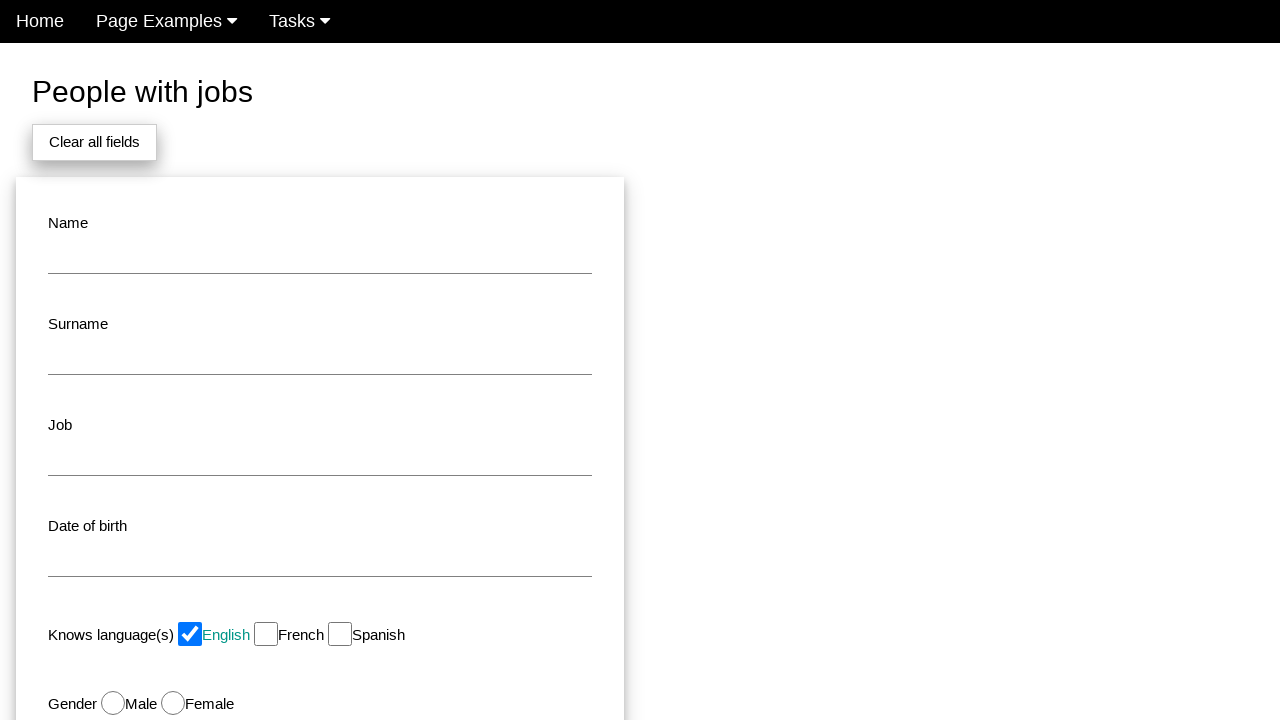